Tests dropdown functionality by scrolling to a country dropdown, iterating through options to find a specific country (Pakistan), and selecting it.

Starting URL: https://testautomationpractice.blogspot.com/

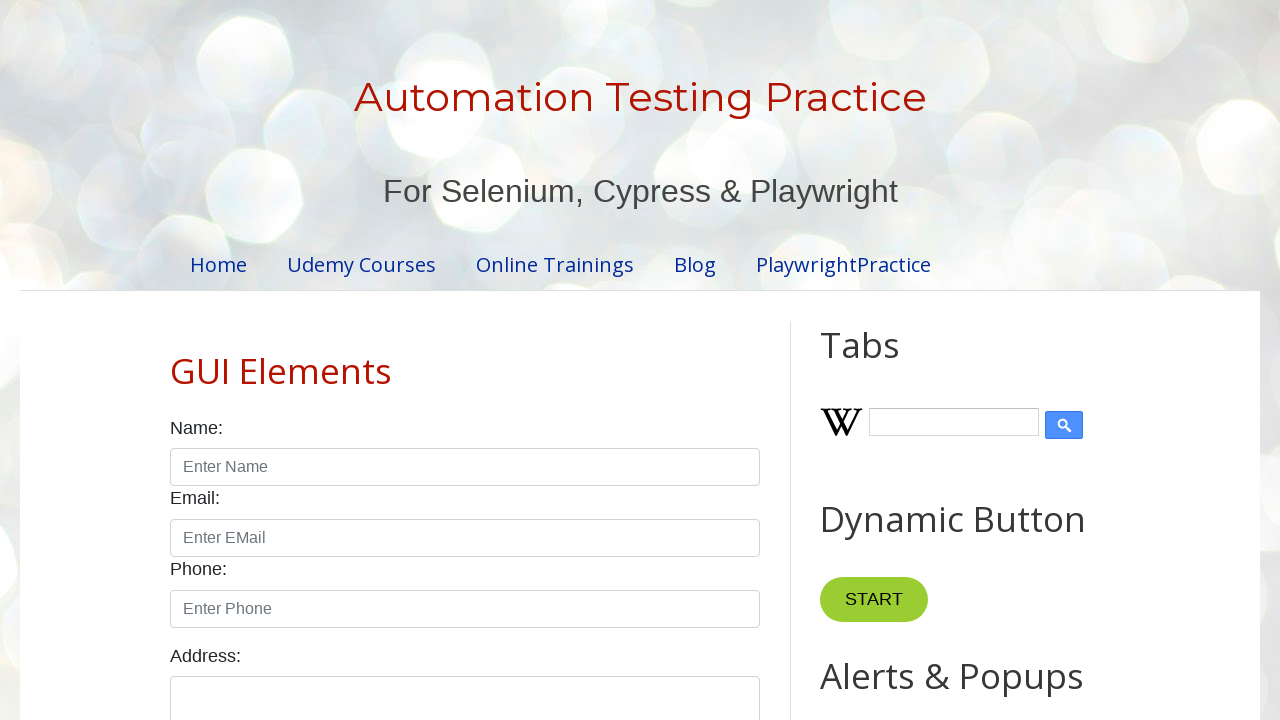

Scrolled country dropdown into view
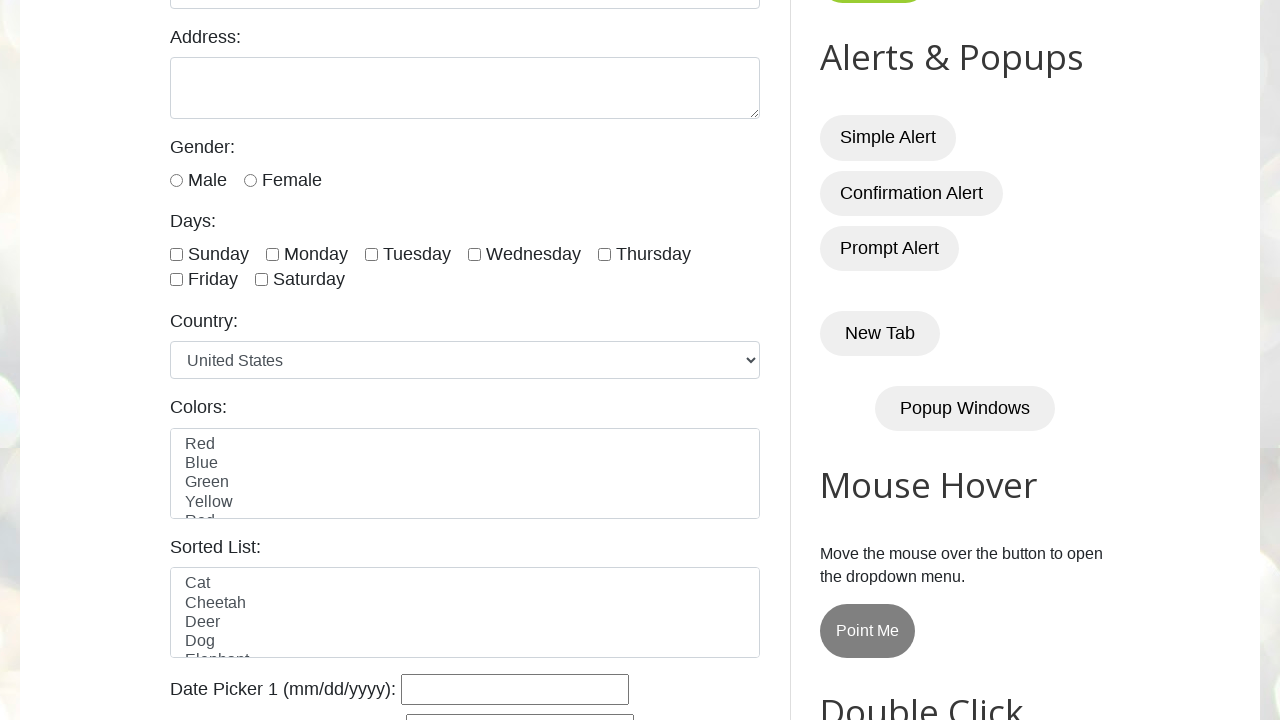

Retrieved all dropdown options from #country element
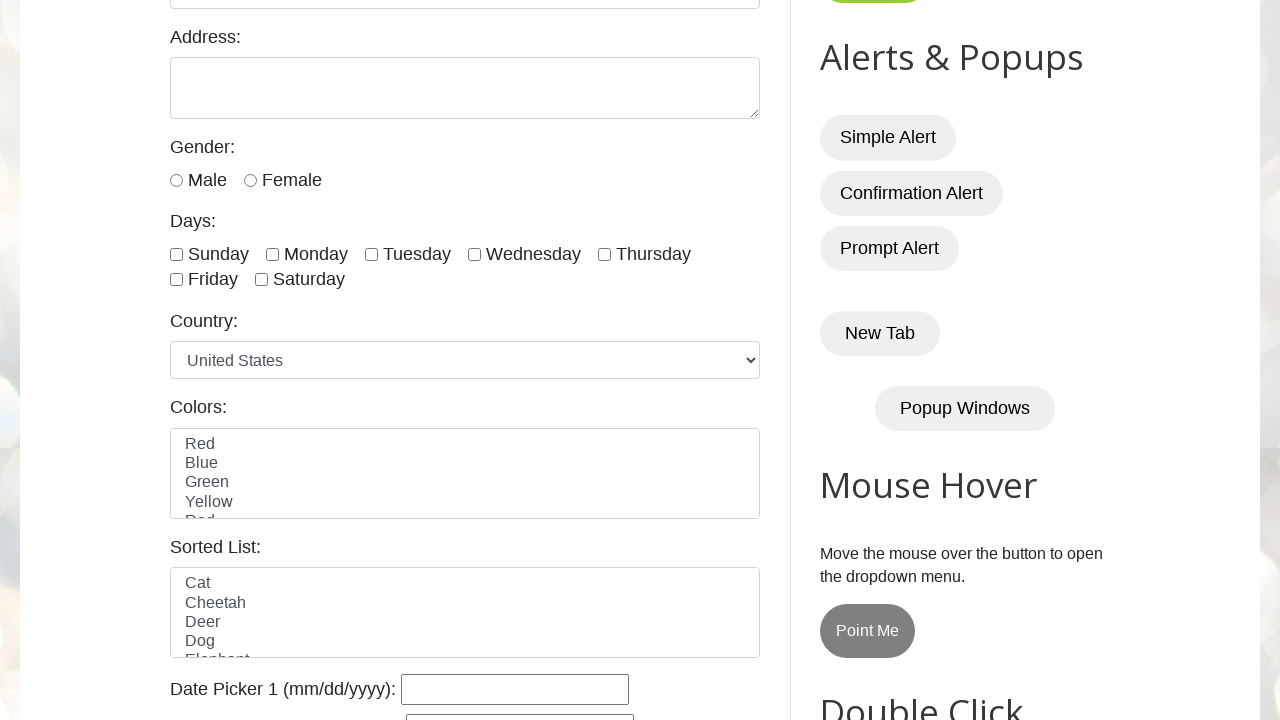

Waited for dropdown selection to be visible
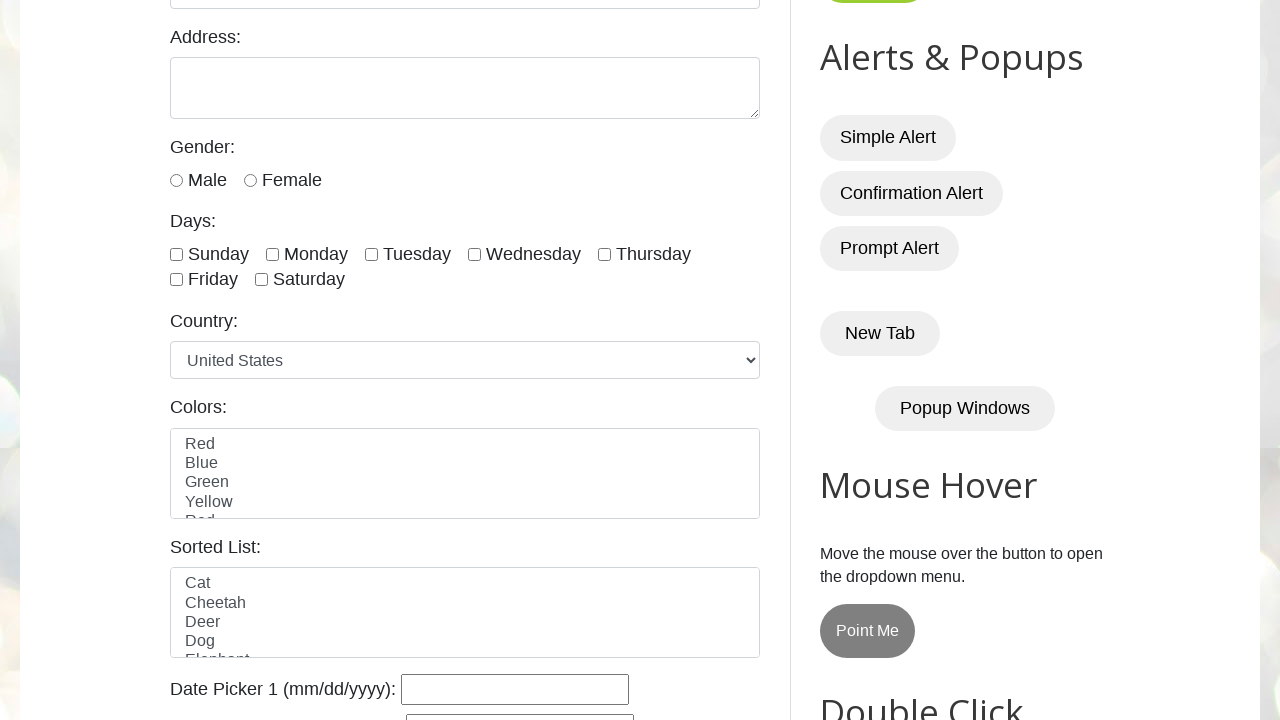

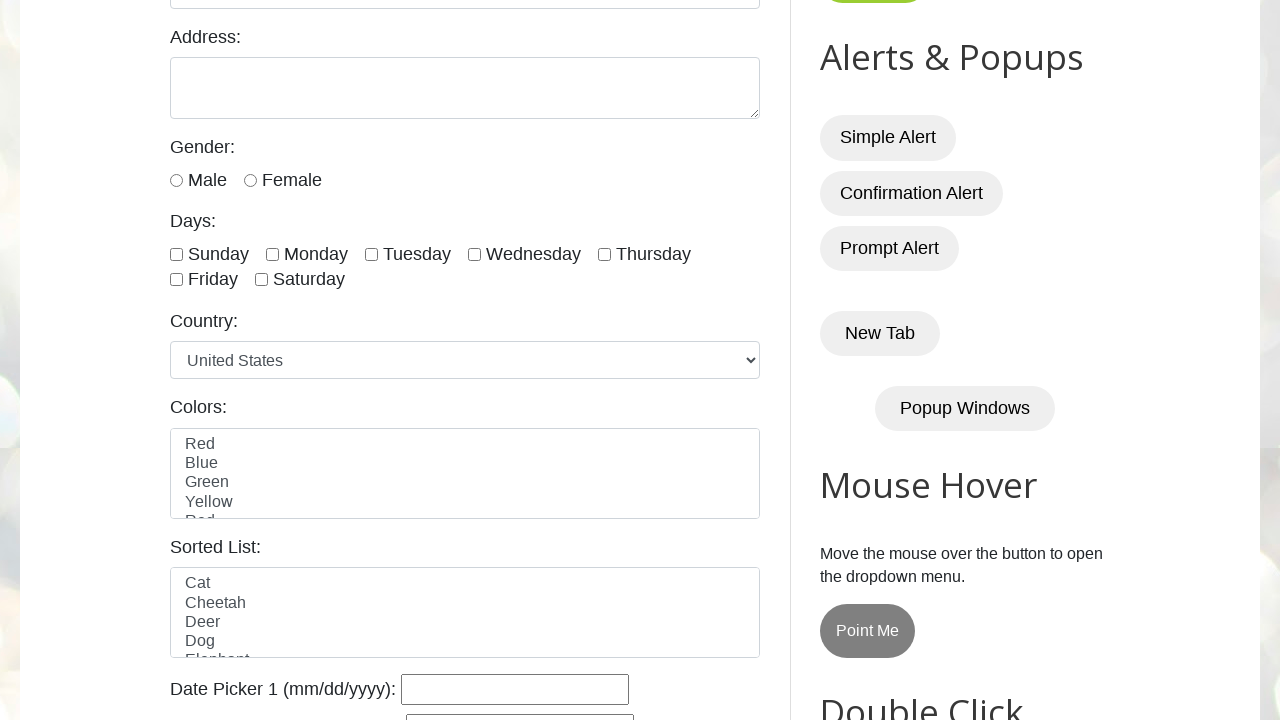